Tests drag and drop functionality by dragging column A to column B position

Starting URL: https://the-internet.herokuapp.com/

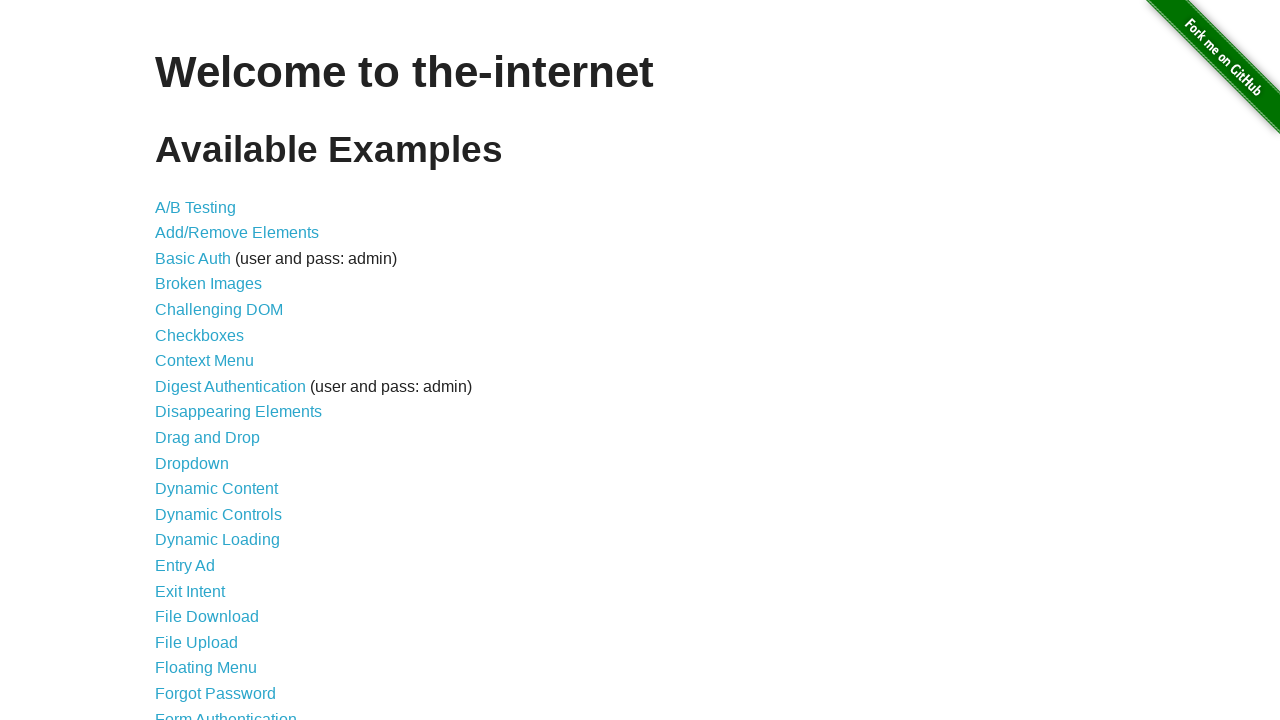

Clicked on Drag and Drop link at (208, 438) on xpath=//a[text()='Drag and Drop']
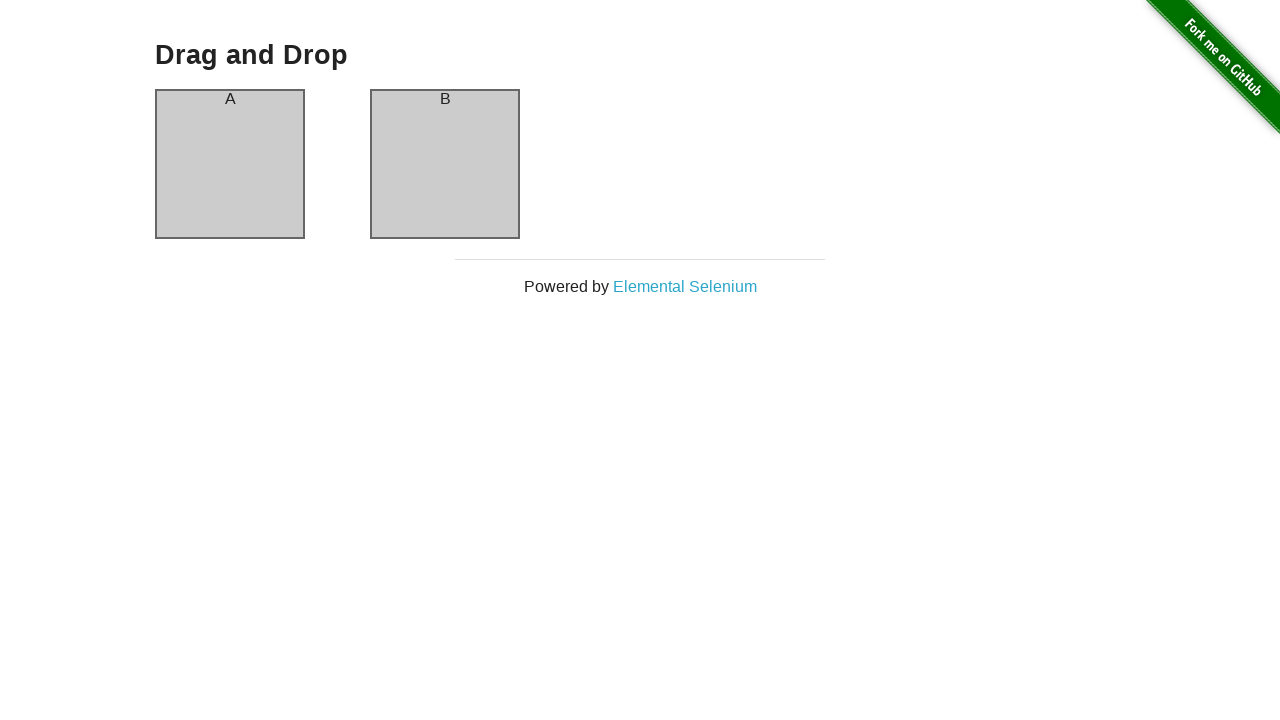

Located column A element
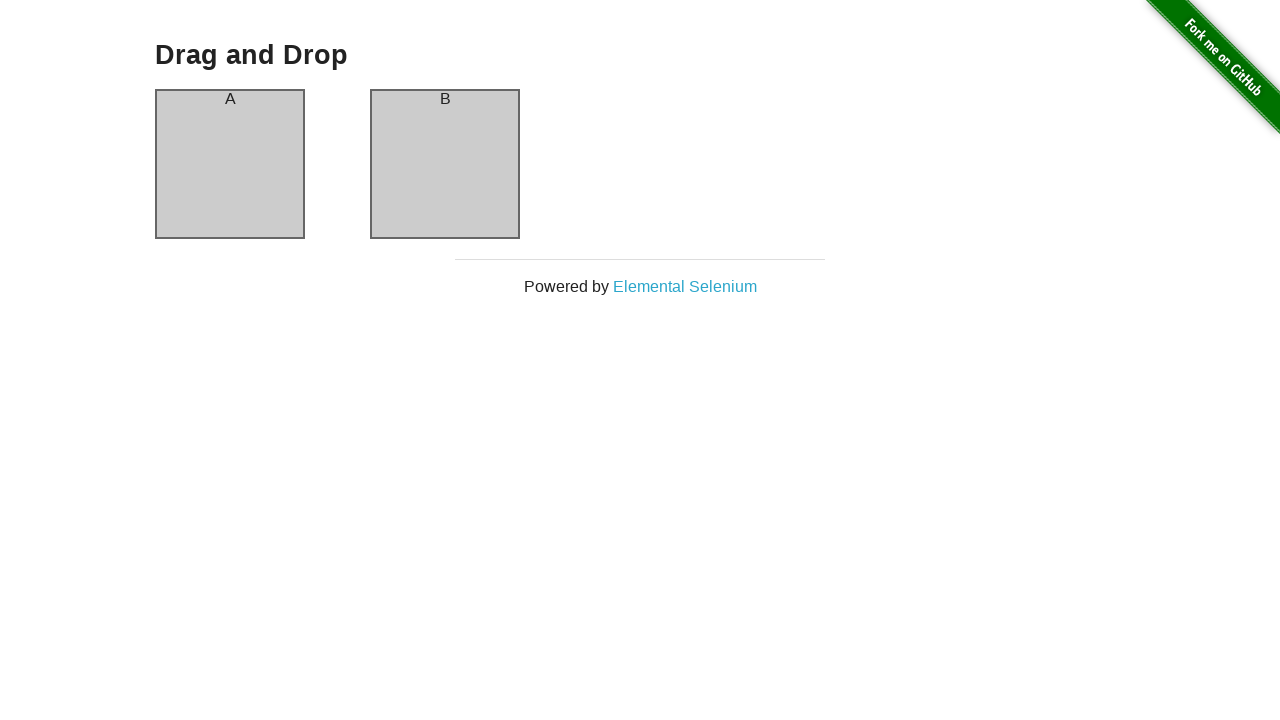

Located column B element
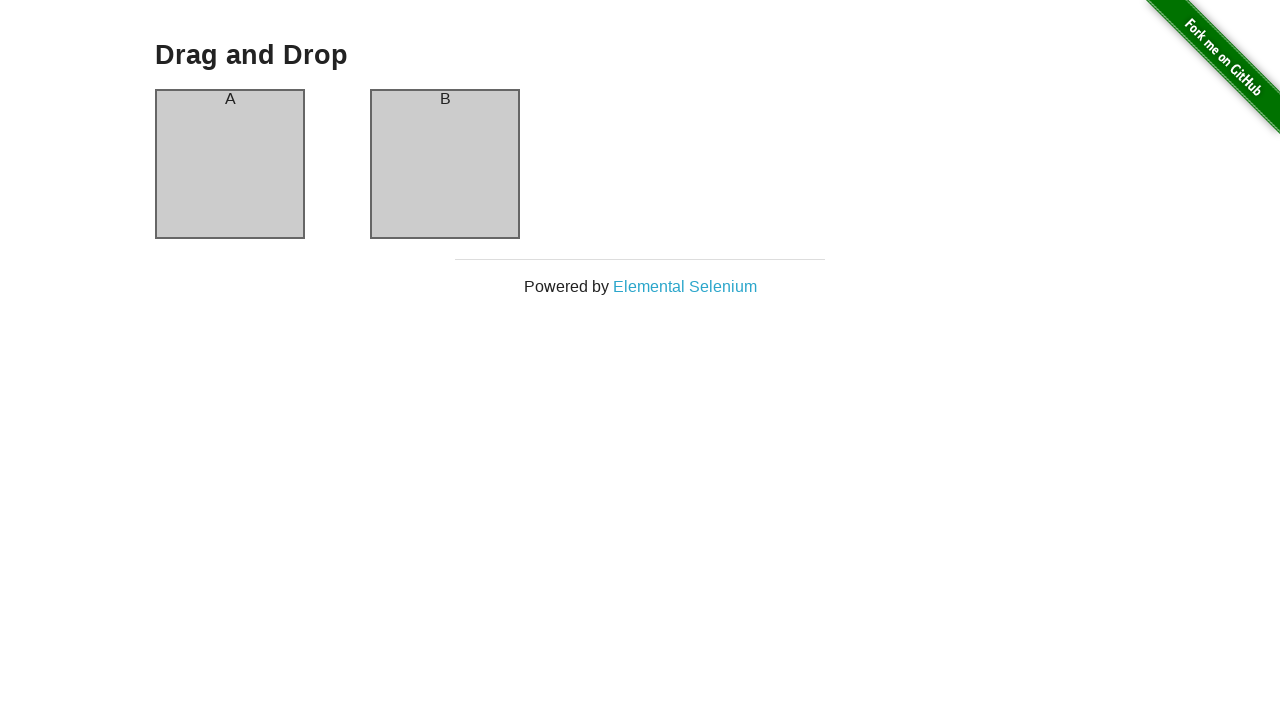

Dragged column A to column B position at (445, 164)
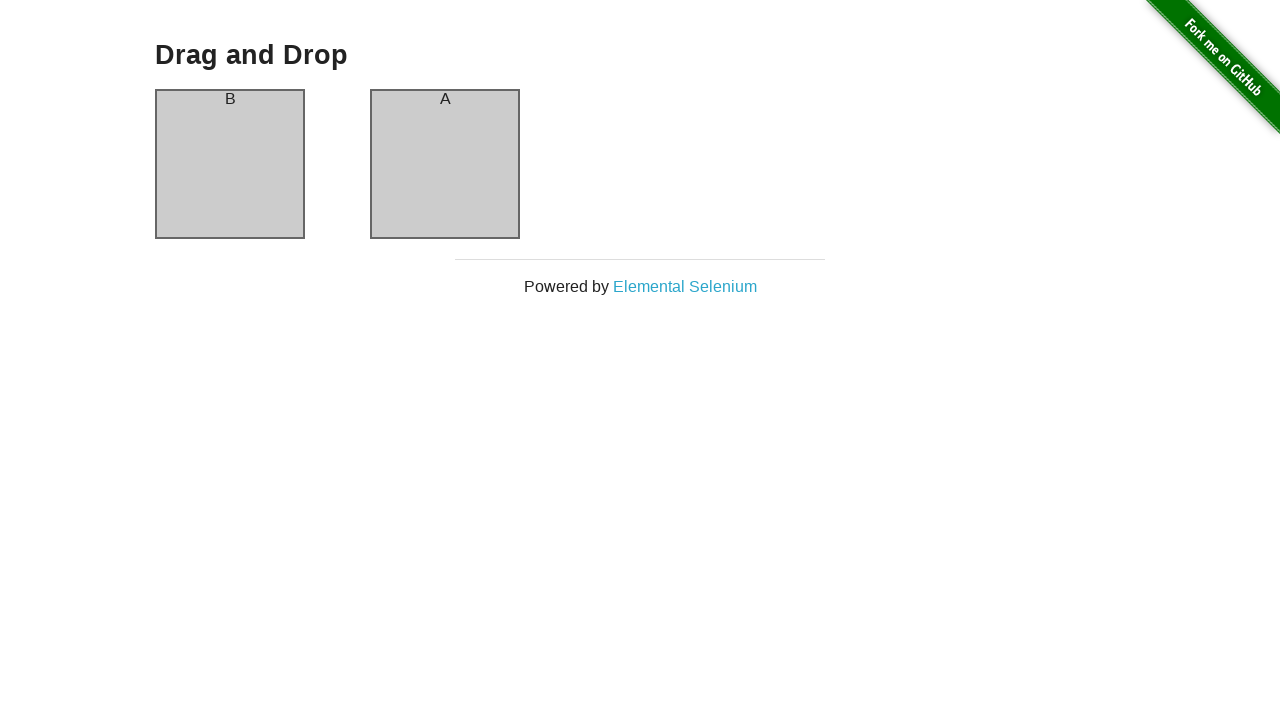

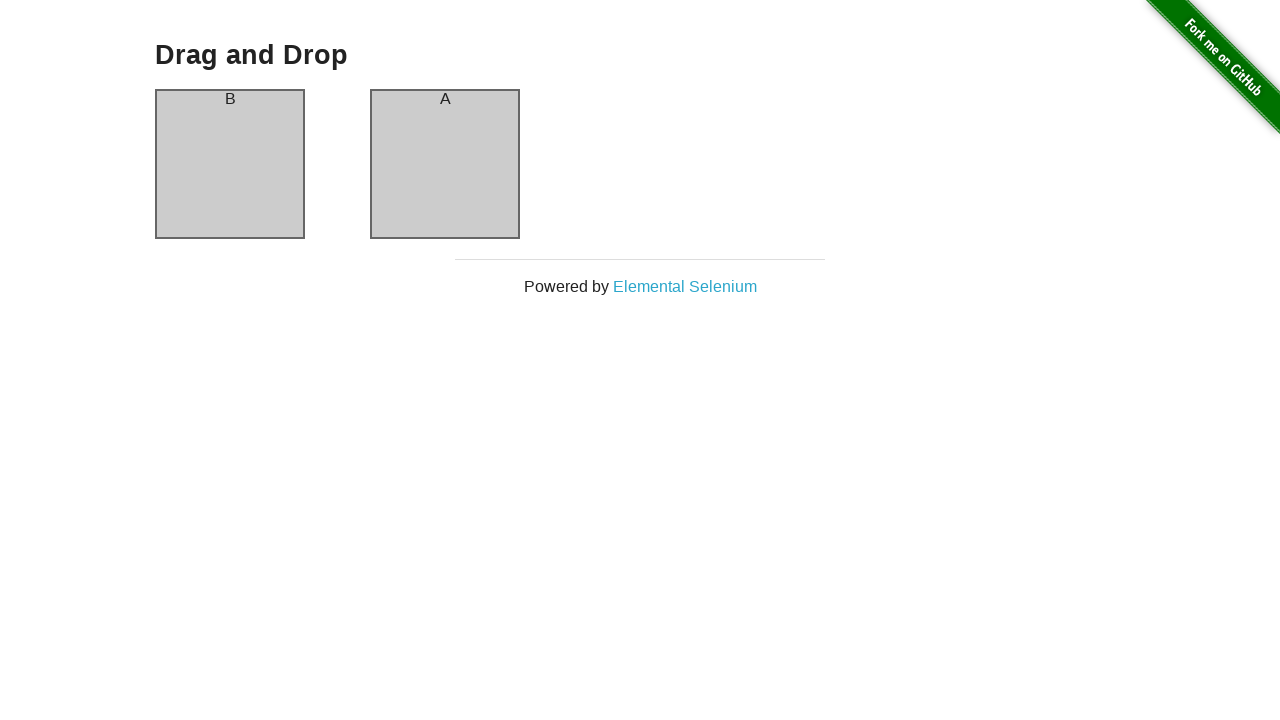